Tests navigation through Selenium documentation by clicking Read More and Get Started buttons to reach the Getting Started page

Starting URL: https://www.selenium.dev/

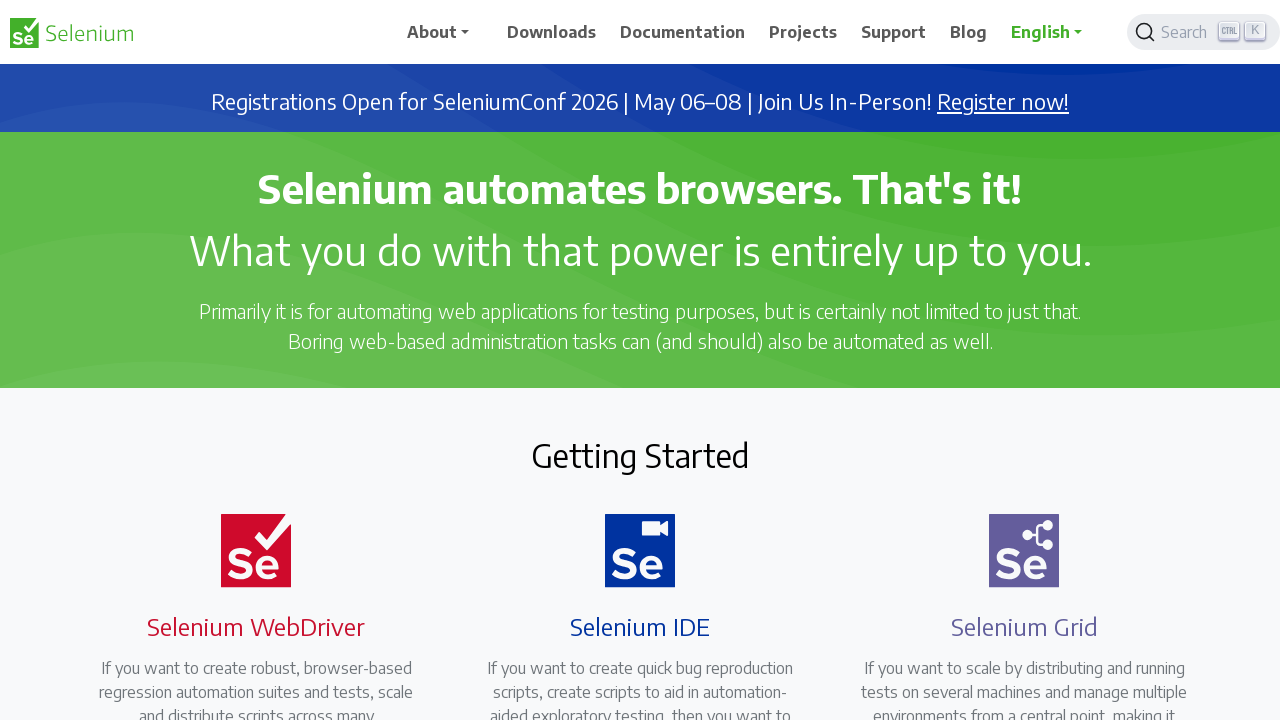

Clicked Read More button to navigate to WebDriver documentation at (244, 360) on a[href='/documentation/webdriver/']
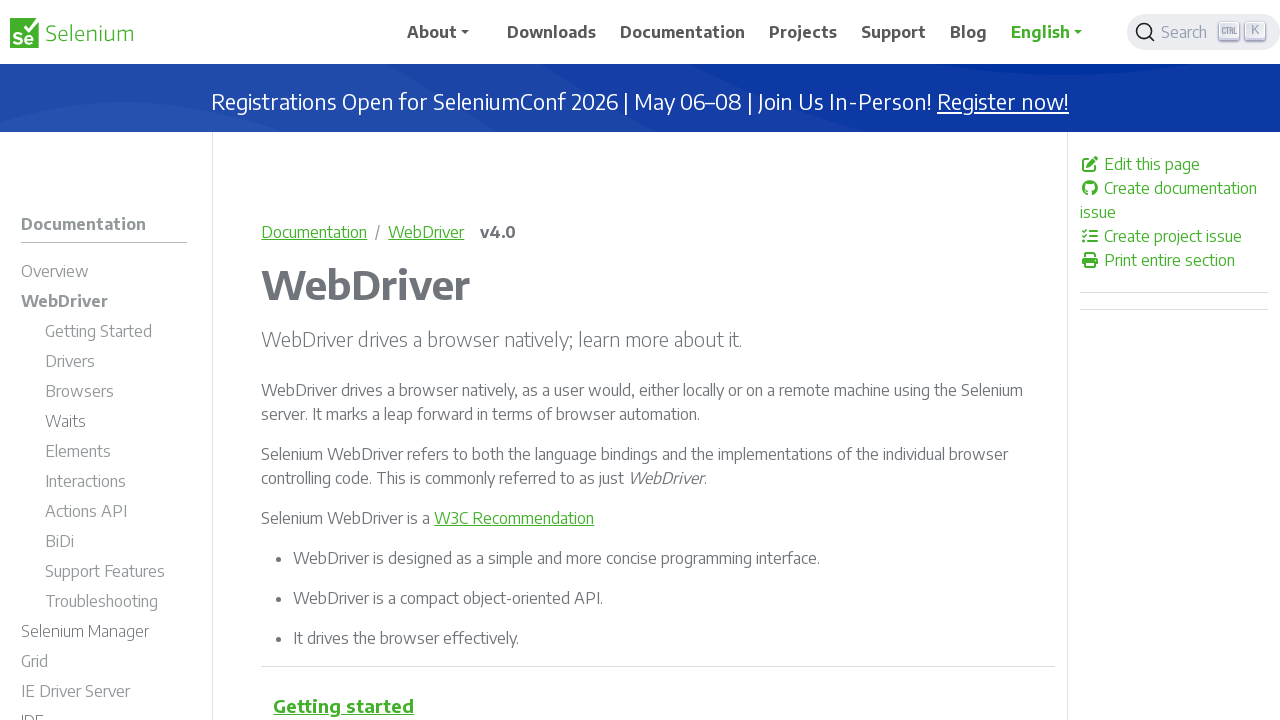

Clicked Get Started button to navigate to Getting Started page at (116, 334) on a[href='/documentation/webdriver/getting_started/']
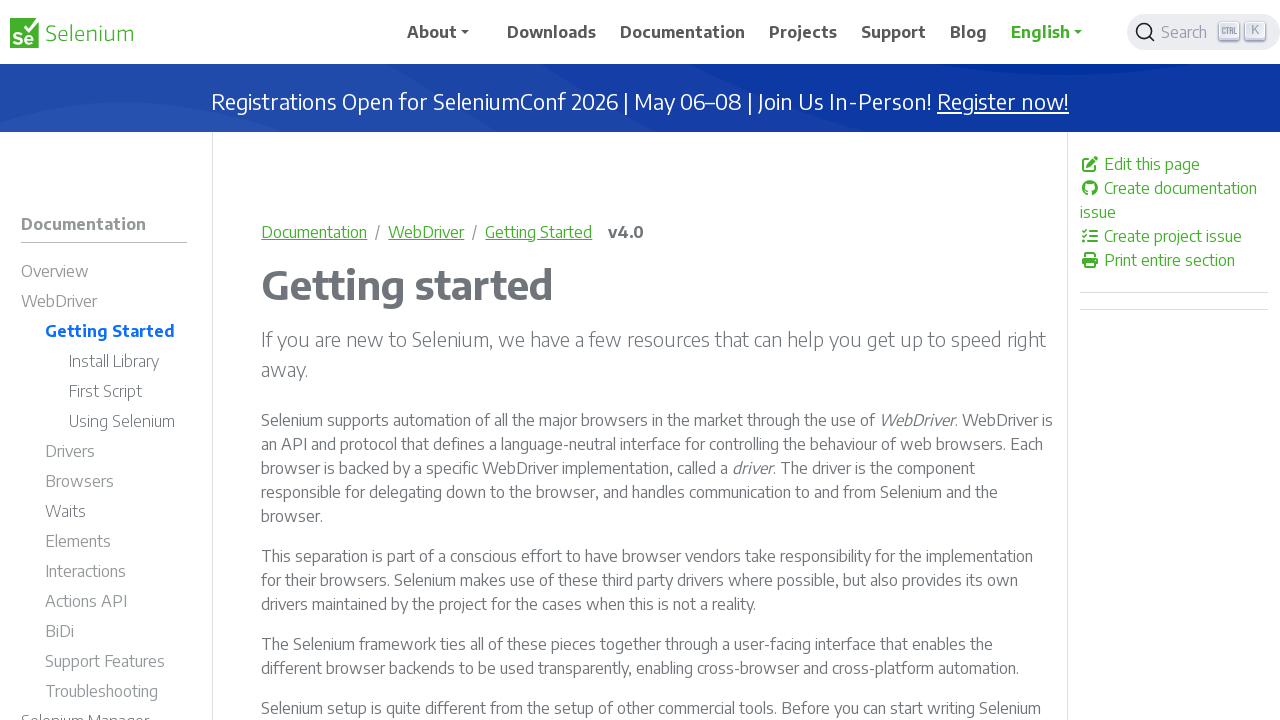

Getting Started page loaded with main heading
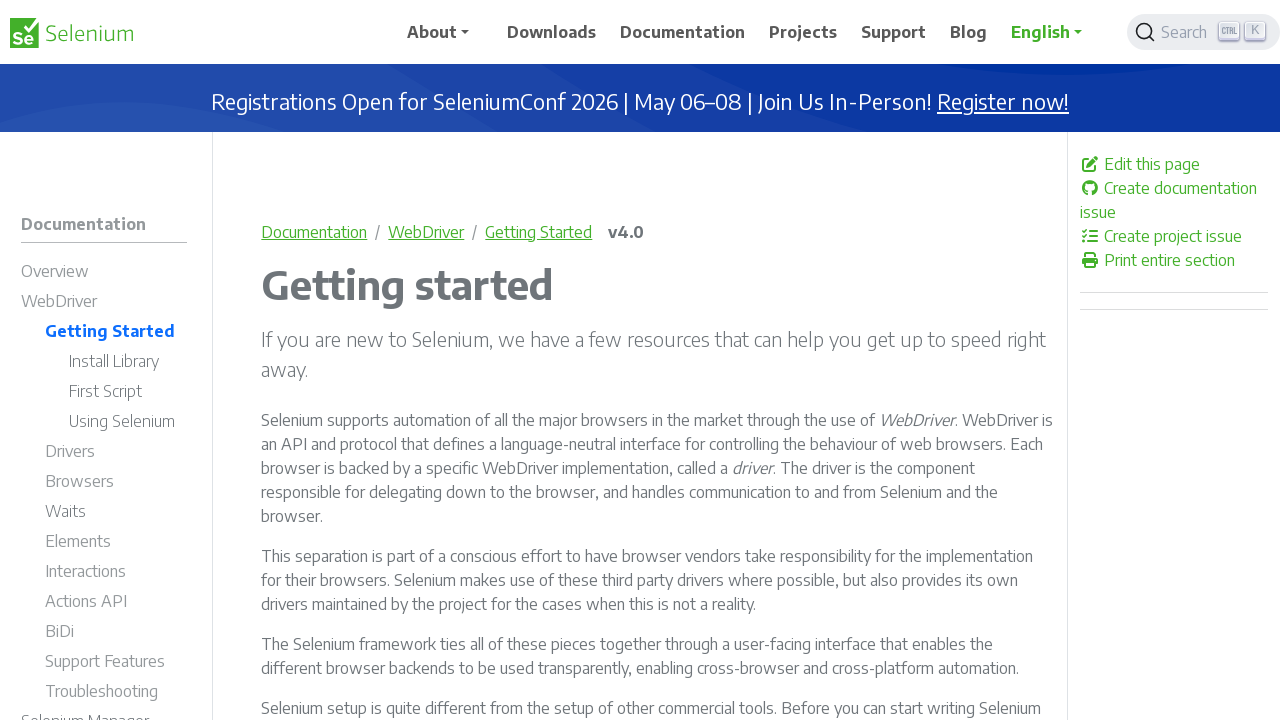

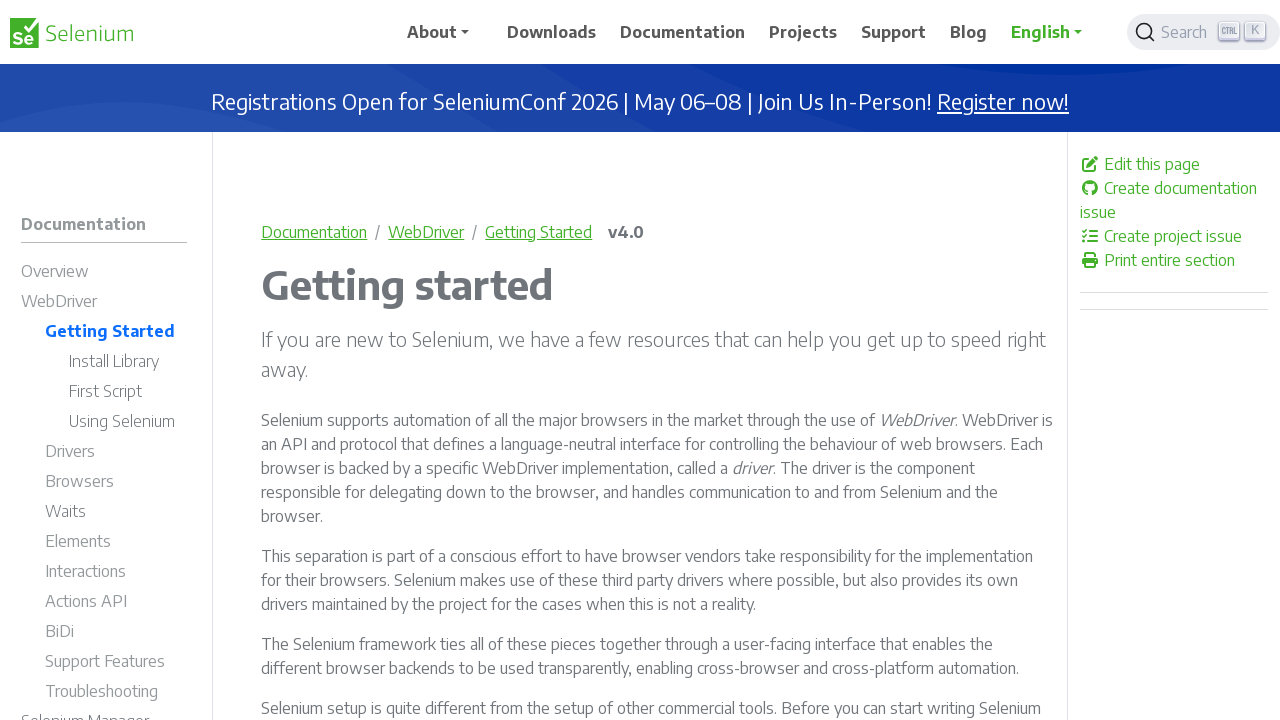